Navigates to MindRisers website, maximizes the window, and scrolls through the entire page content

Starting URL: https://www.mindrisers.com.np/

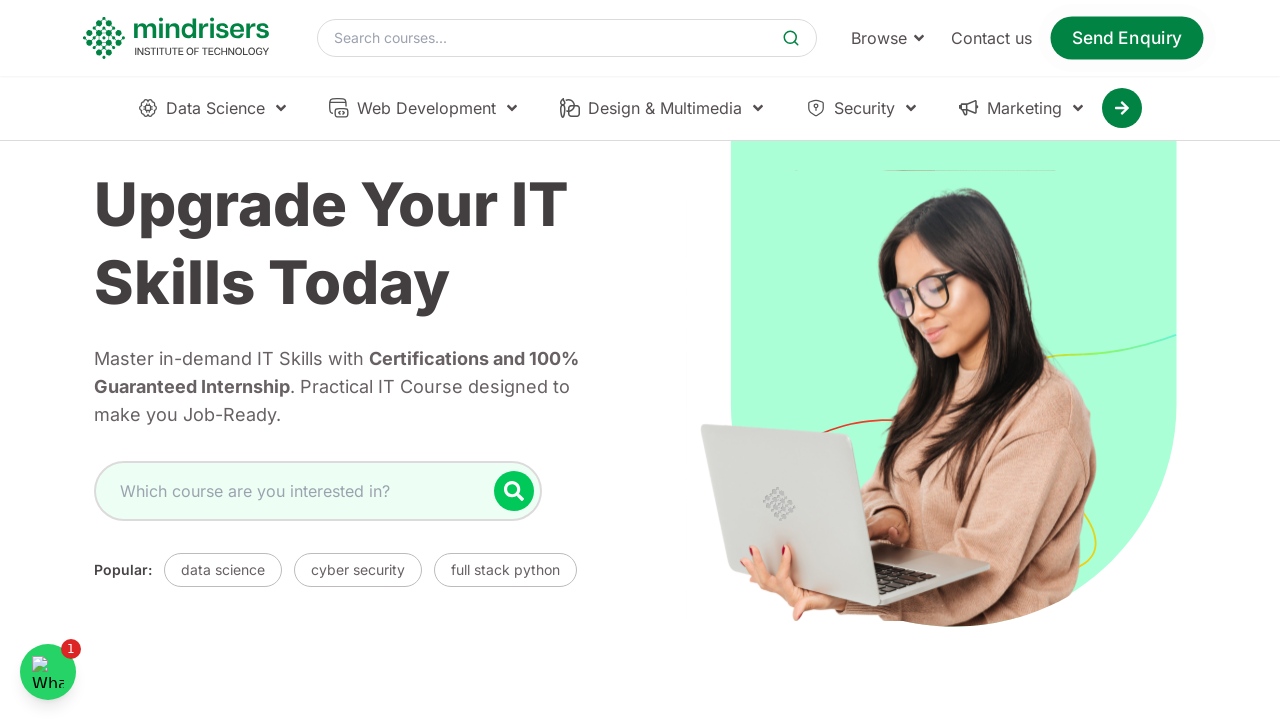

Navigated to MindRisers website
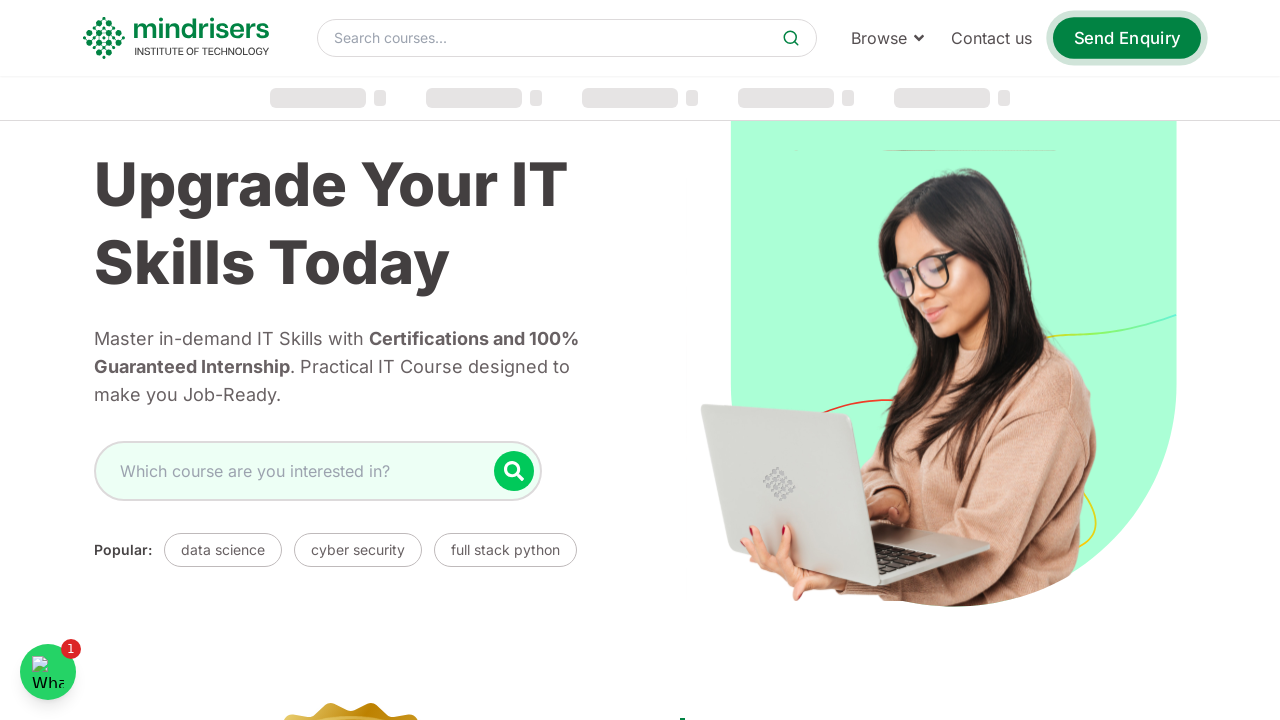

Maximized viewport to 1920x1080
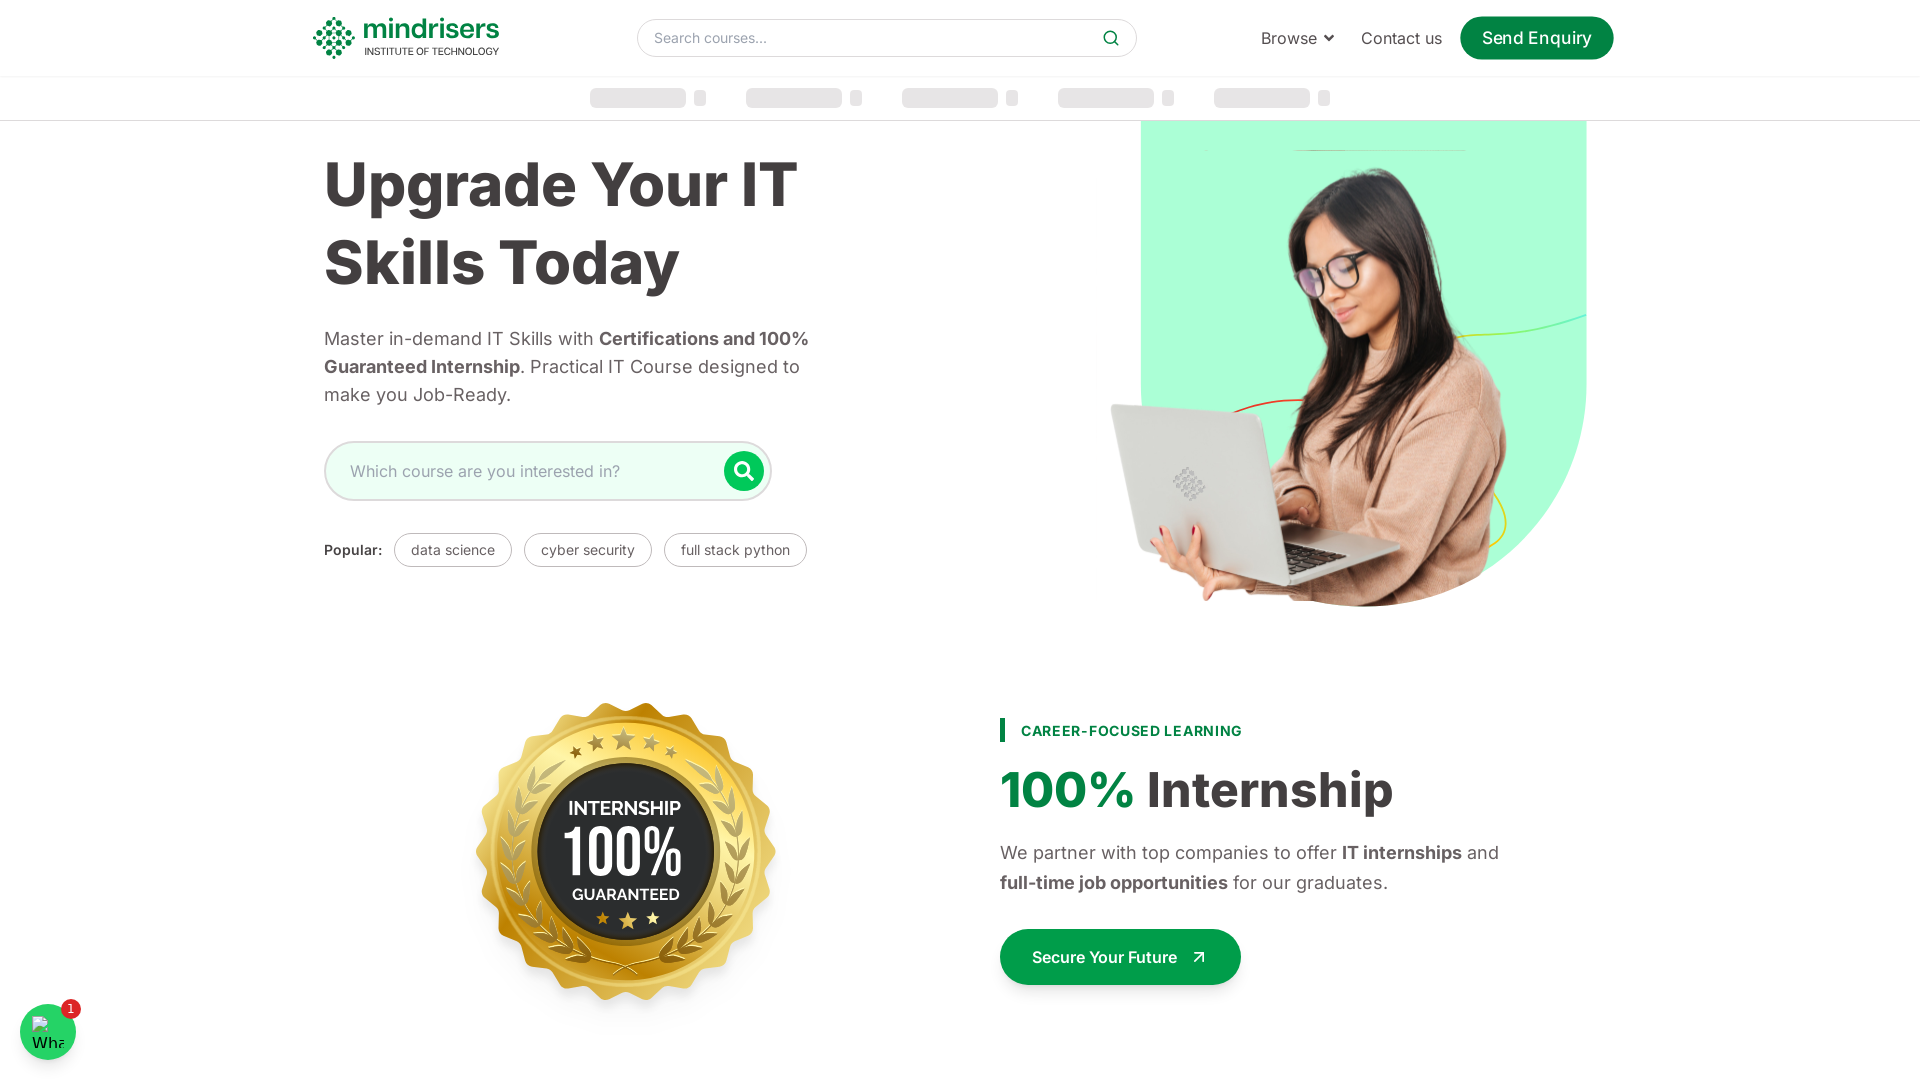

Retrieved page height: 6309px
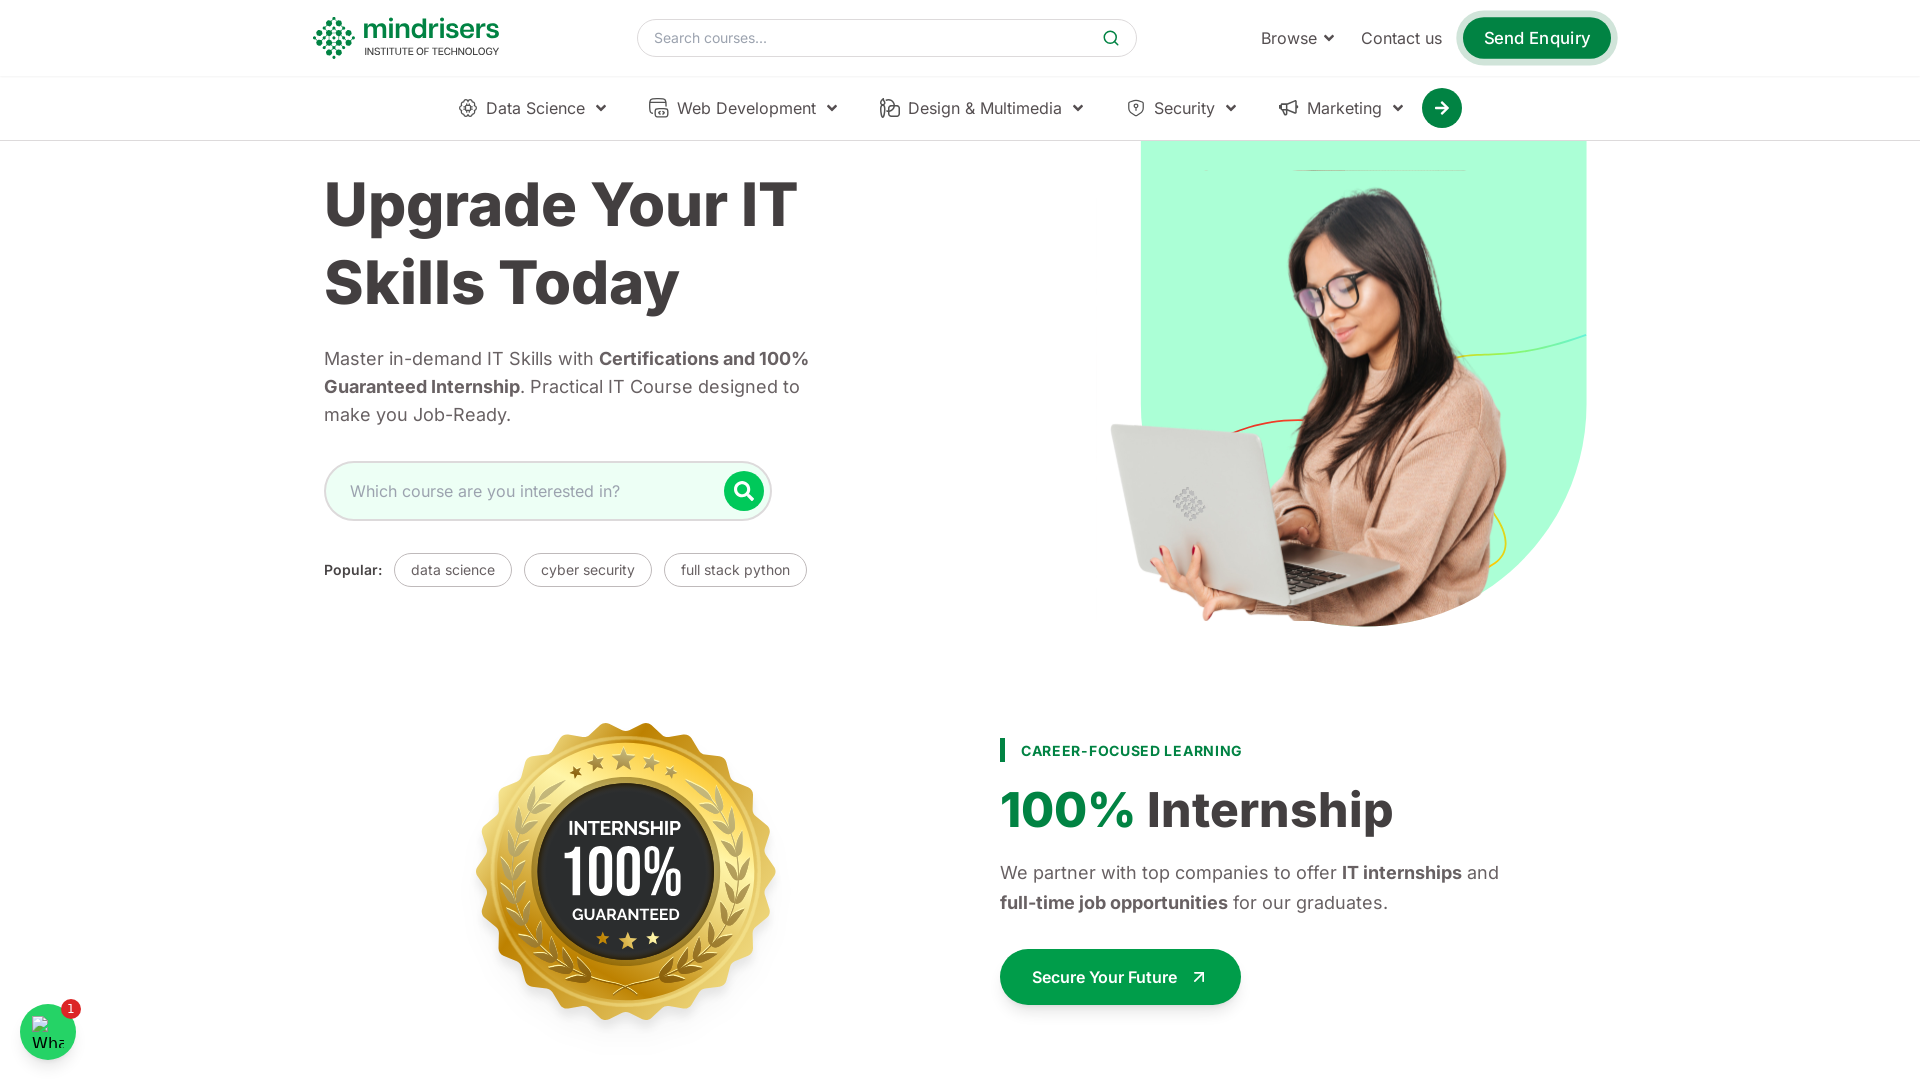

Scrolled down by 1000px (iteration 1/6)
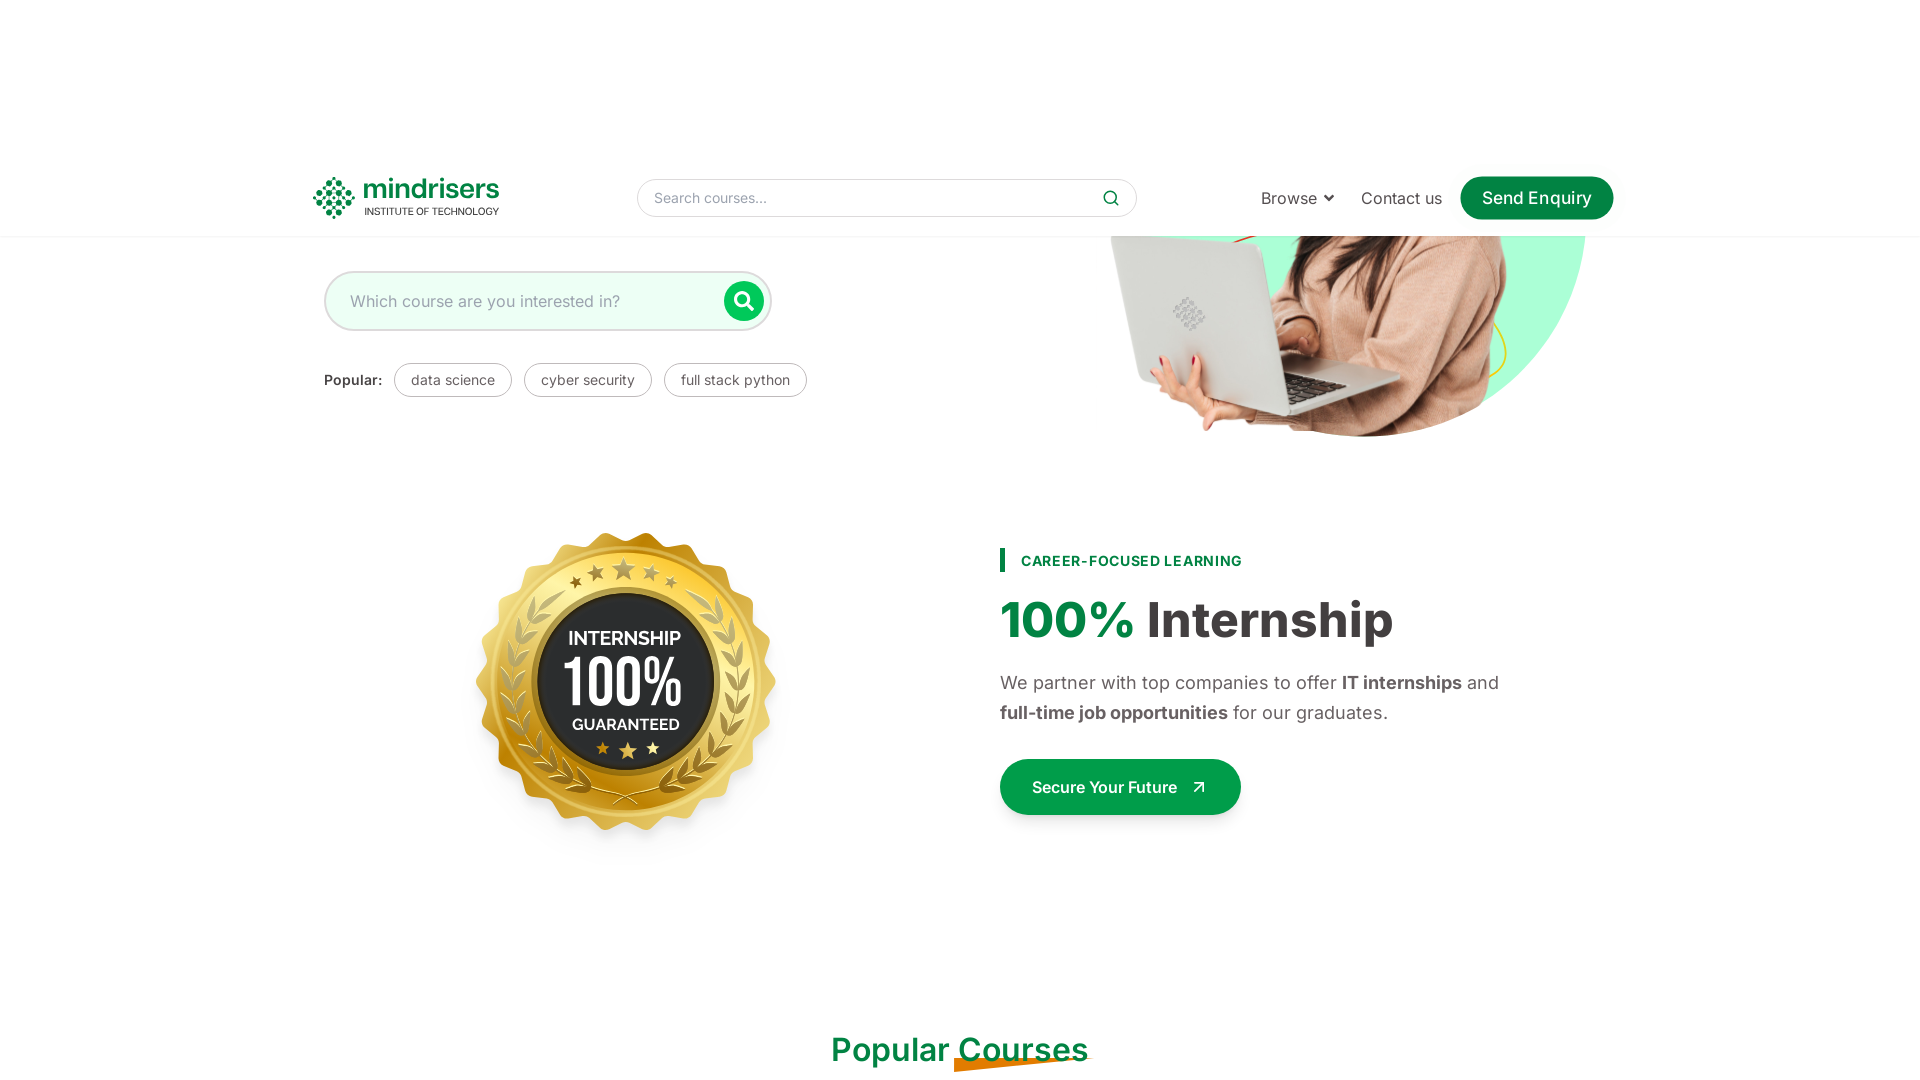

Waited 1 second for content to load after scroll
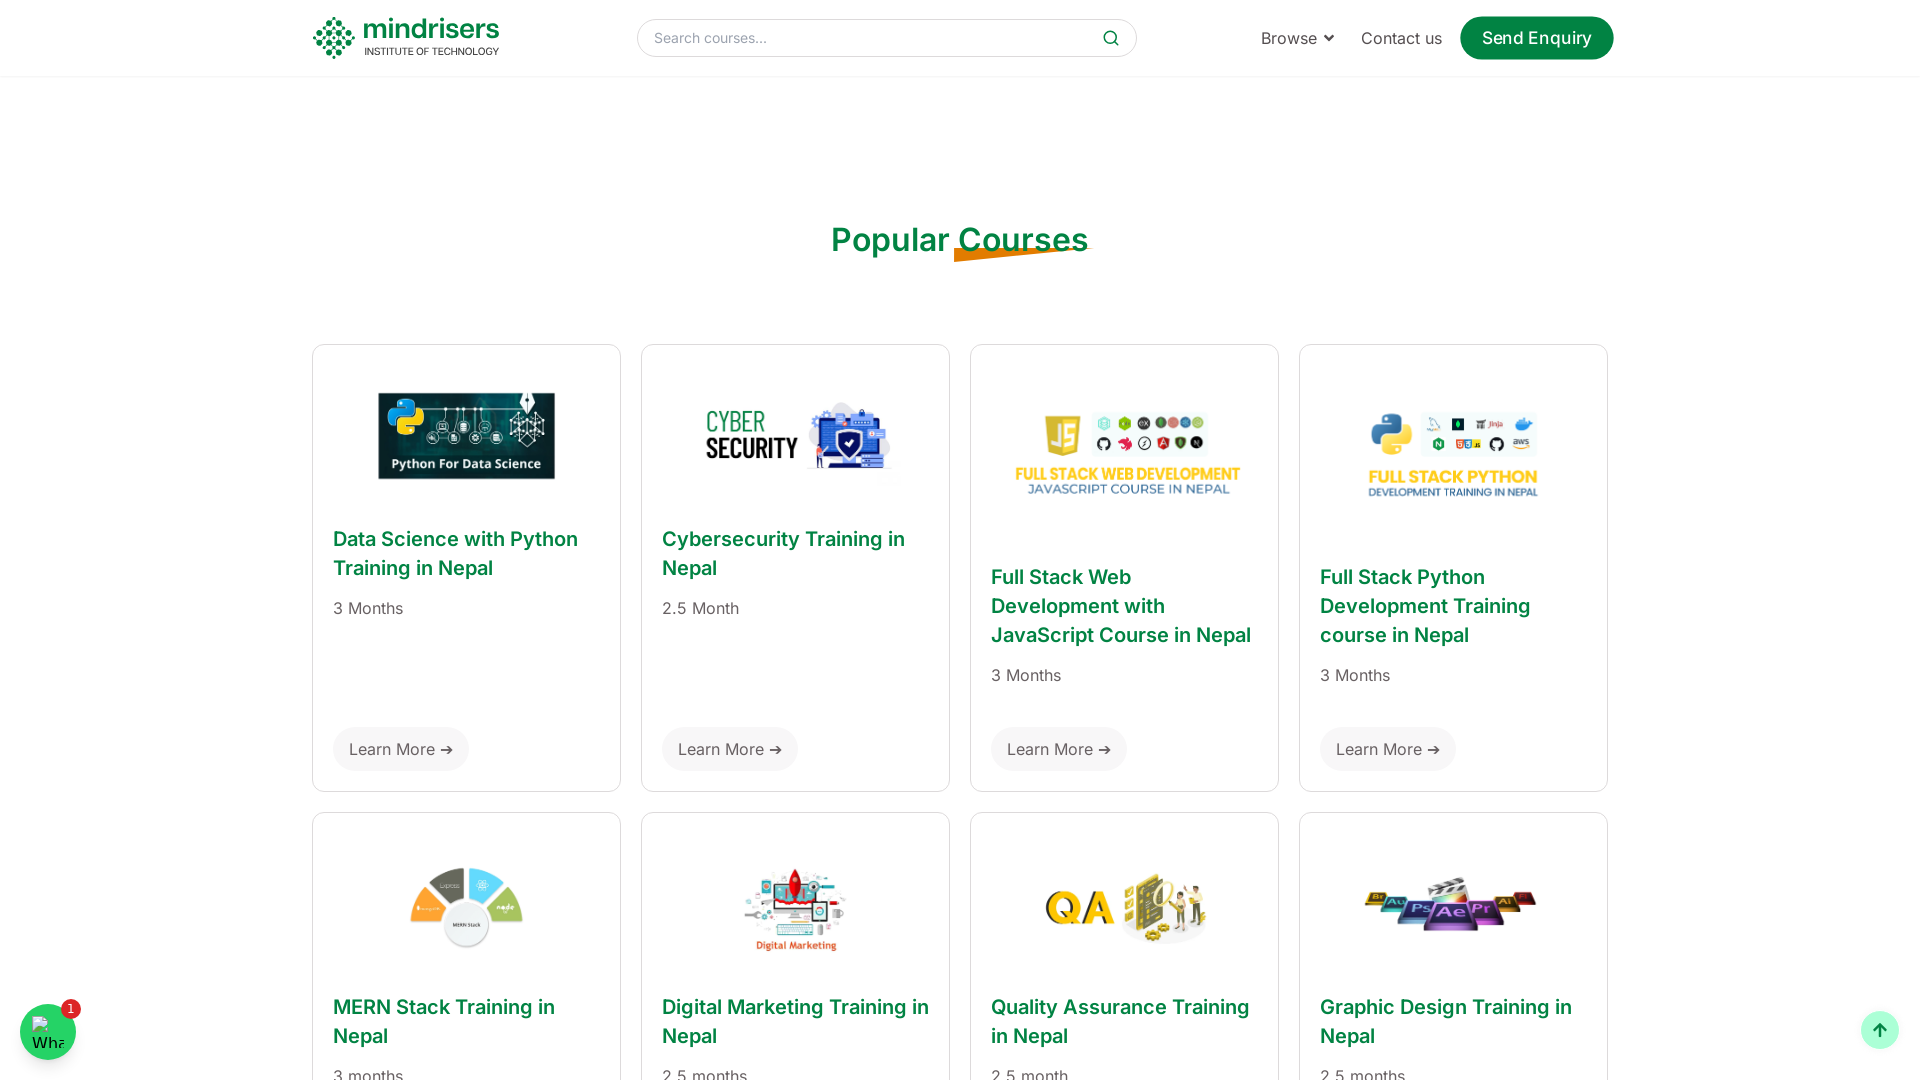

Scrolled down by 1000px (iteration 2/6)
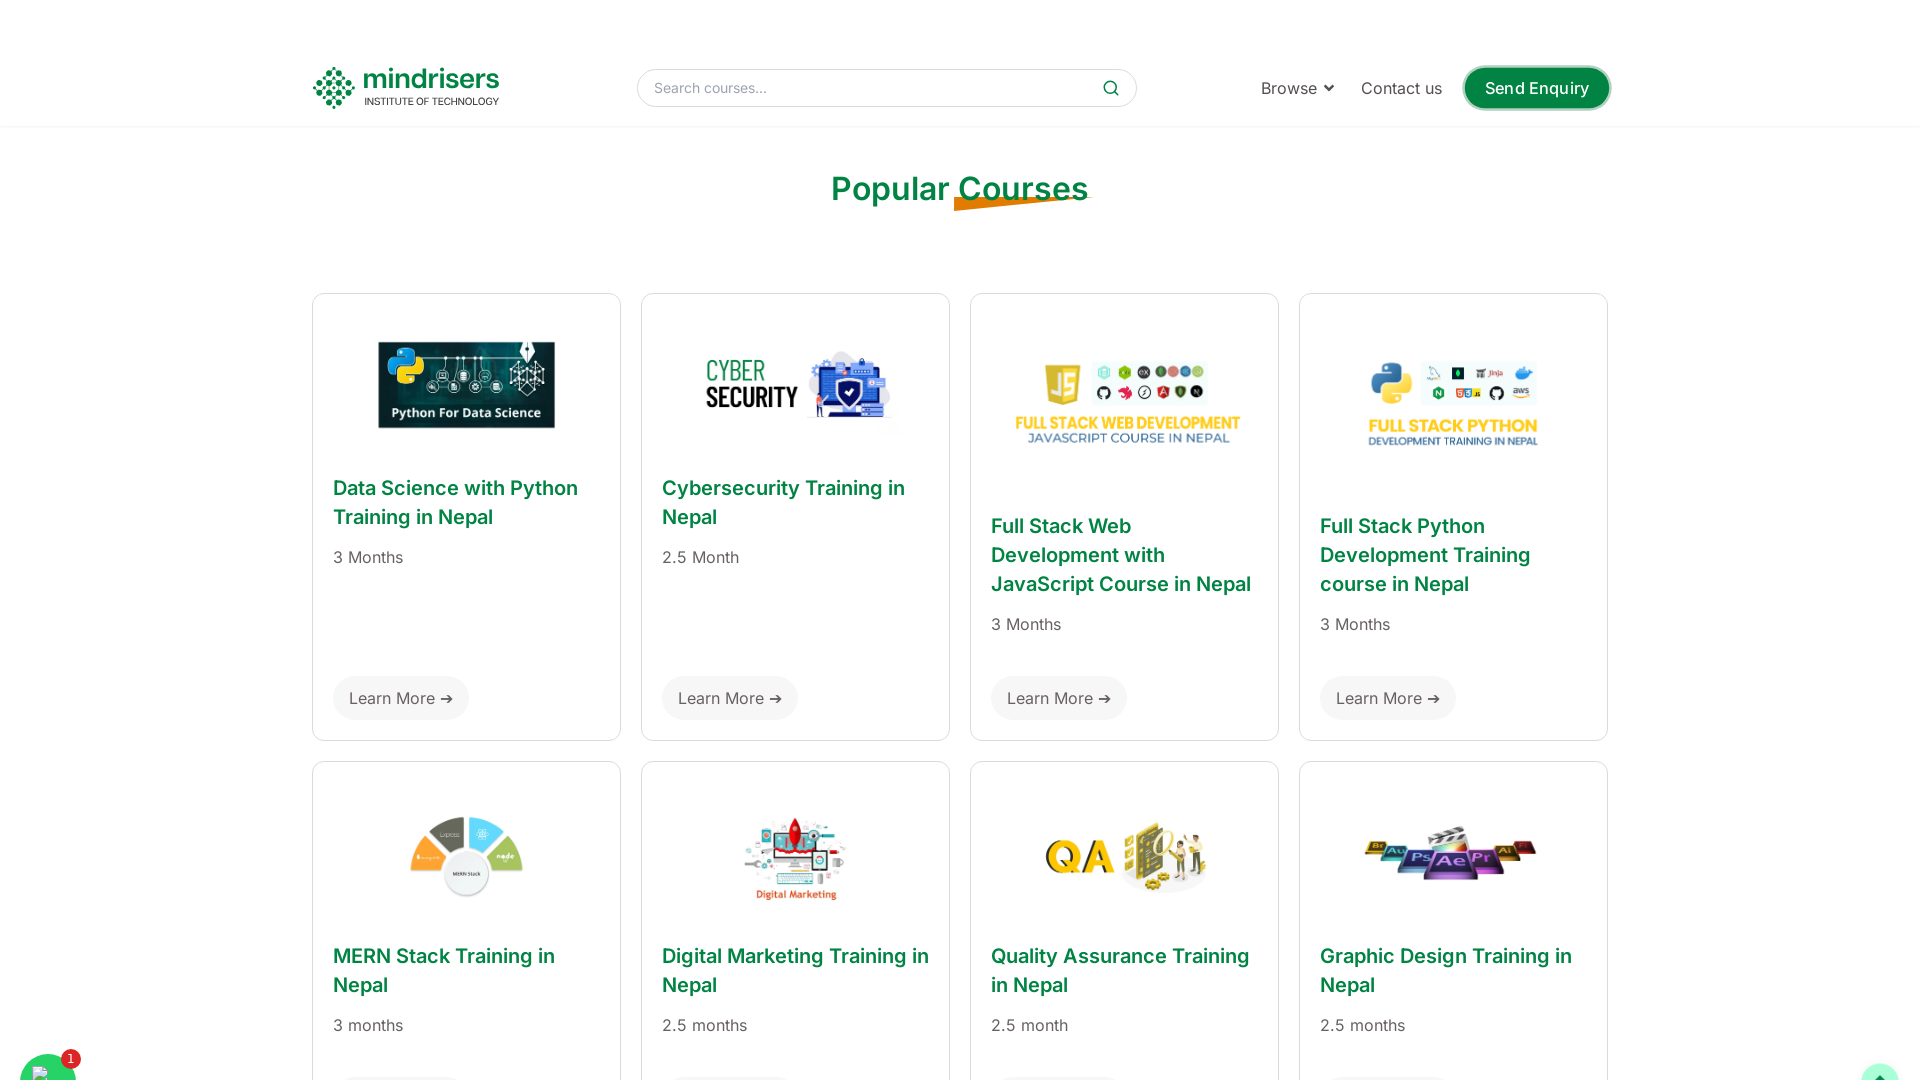

Waited 1 second for content to load after scroll
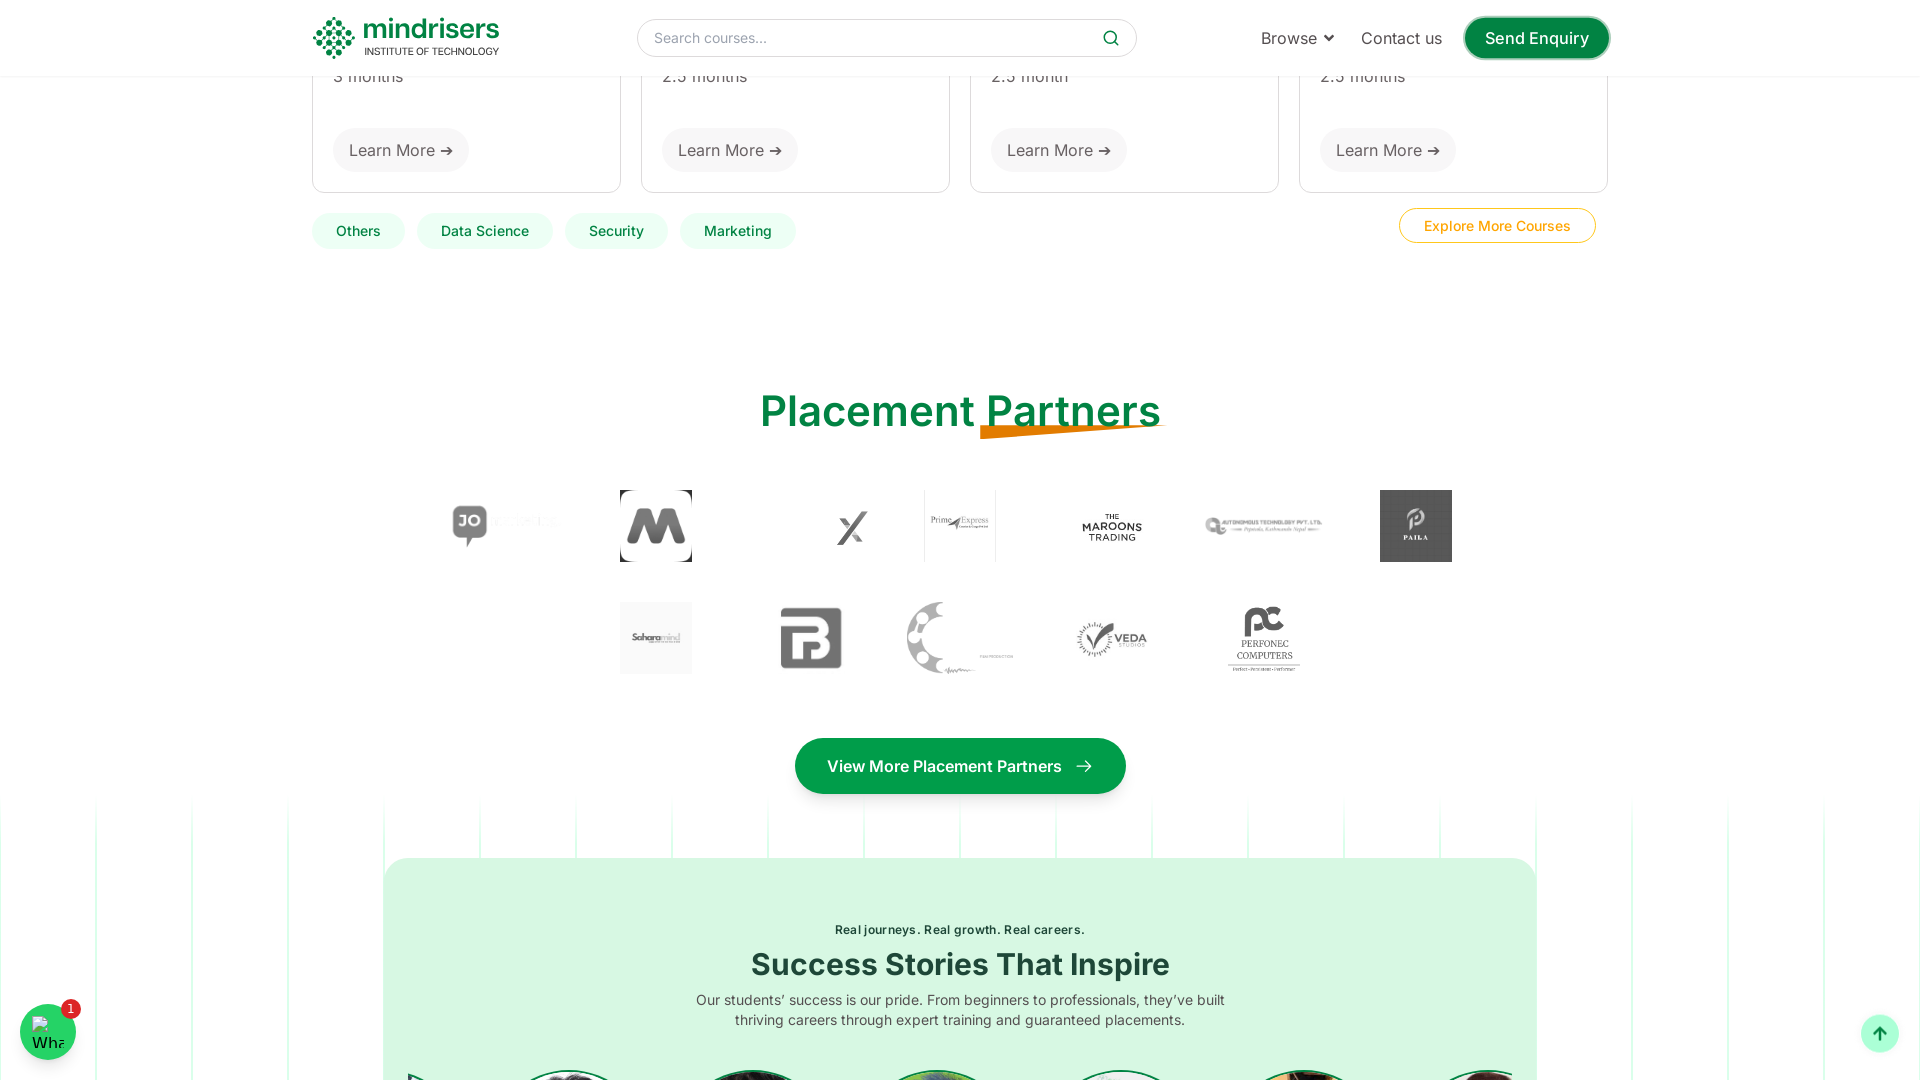

Scrolled down by 1000px (iteration 3/6)
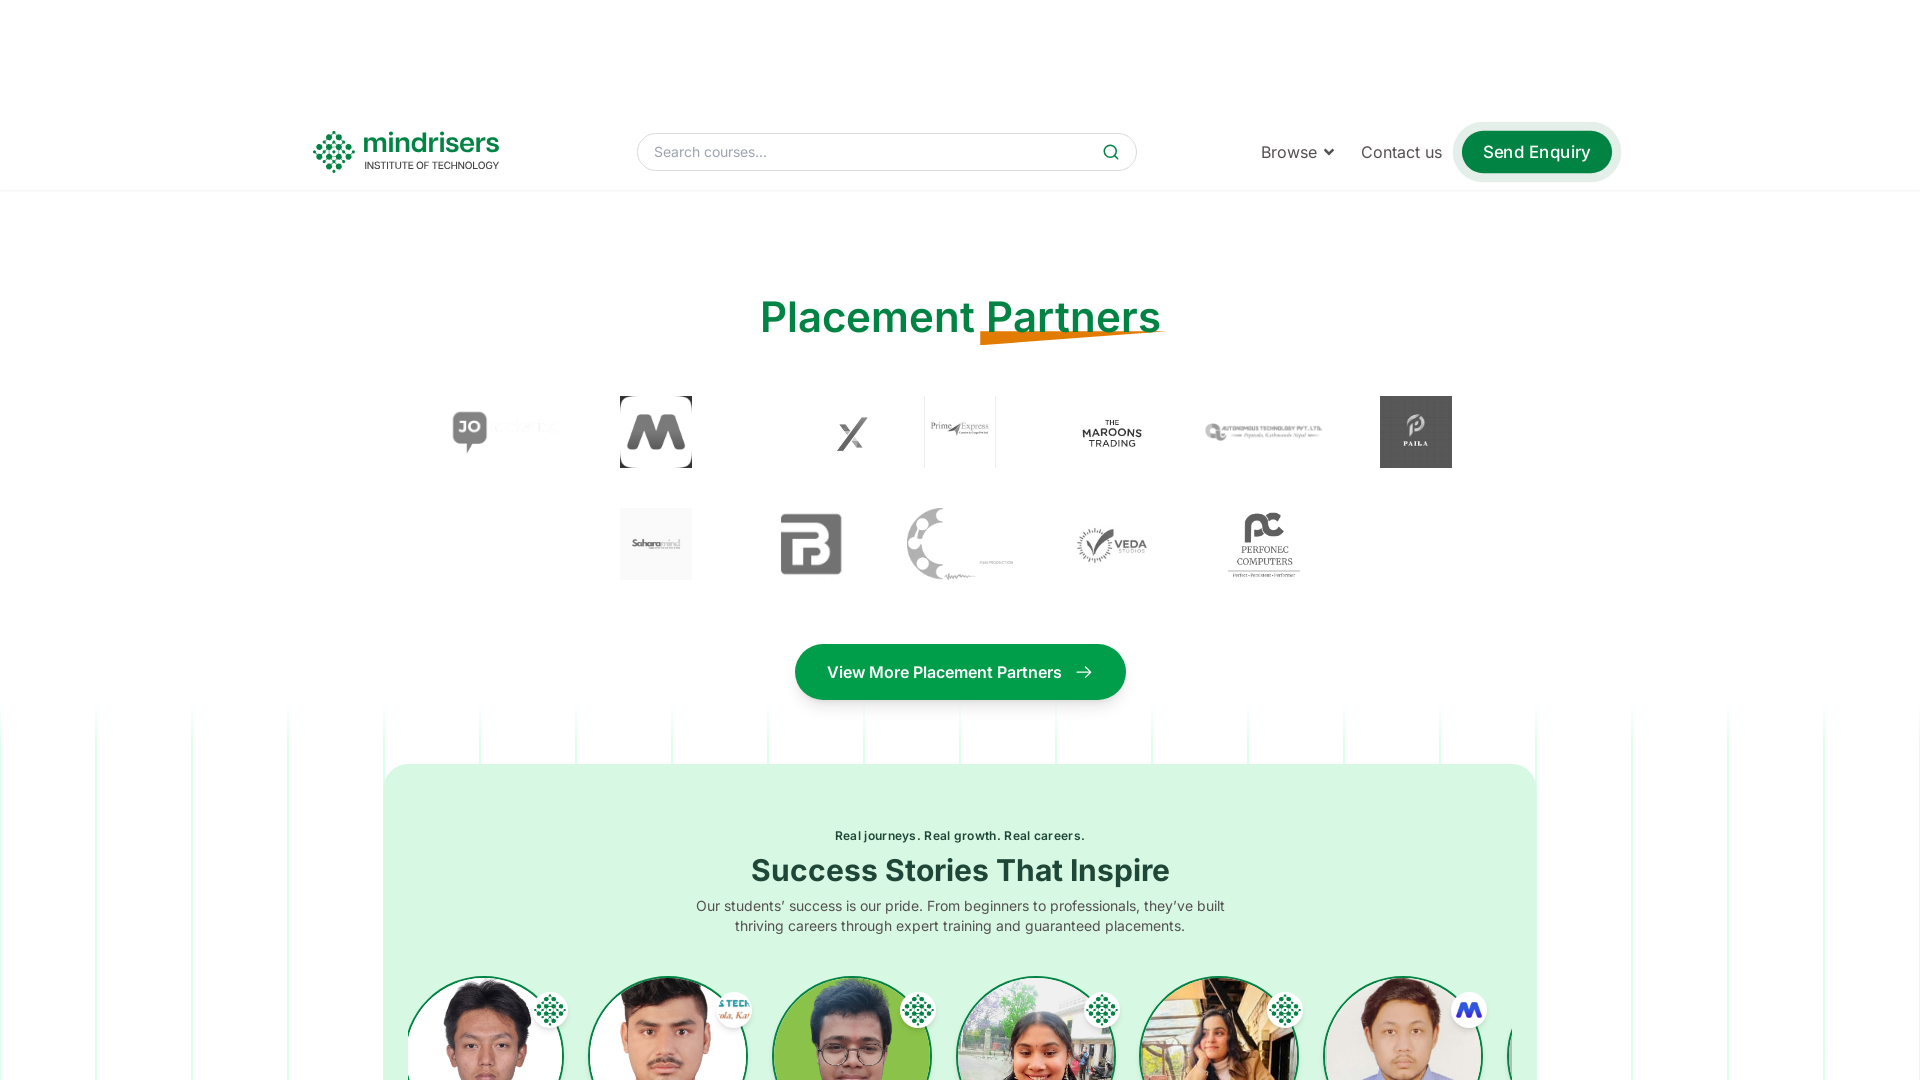

Waited 1 second for content to load after scroll
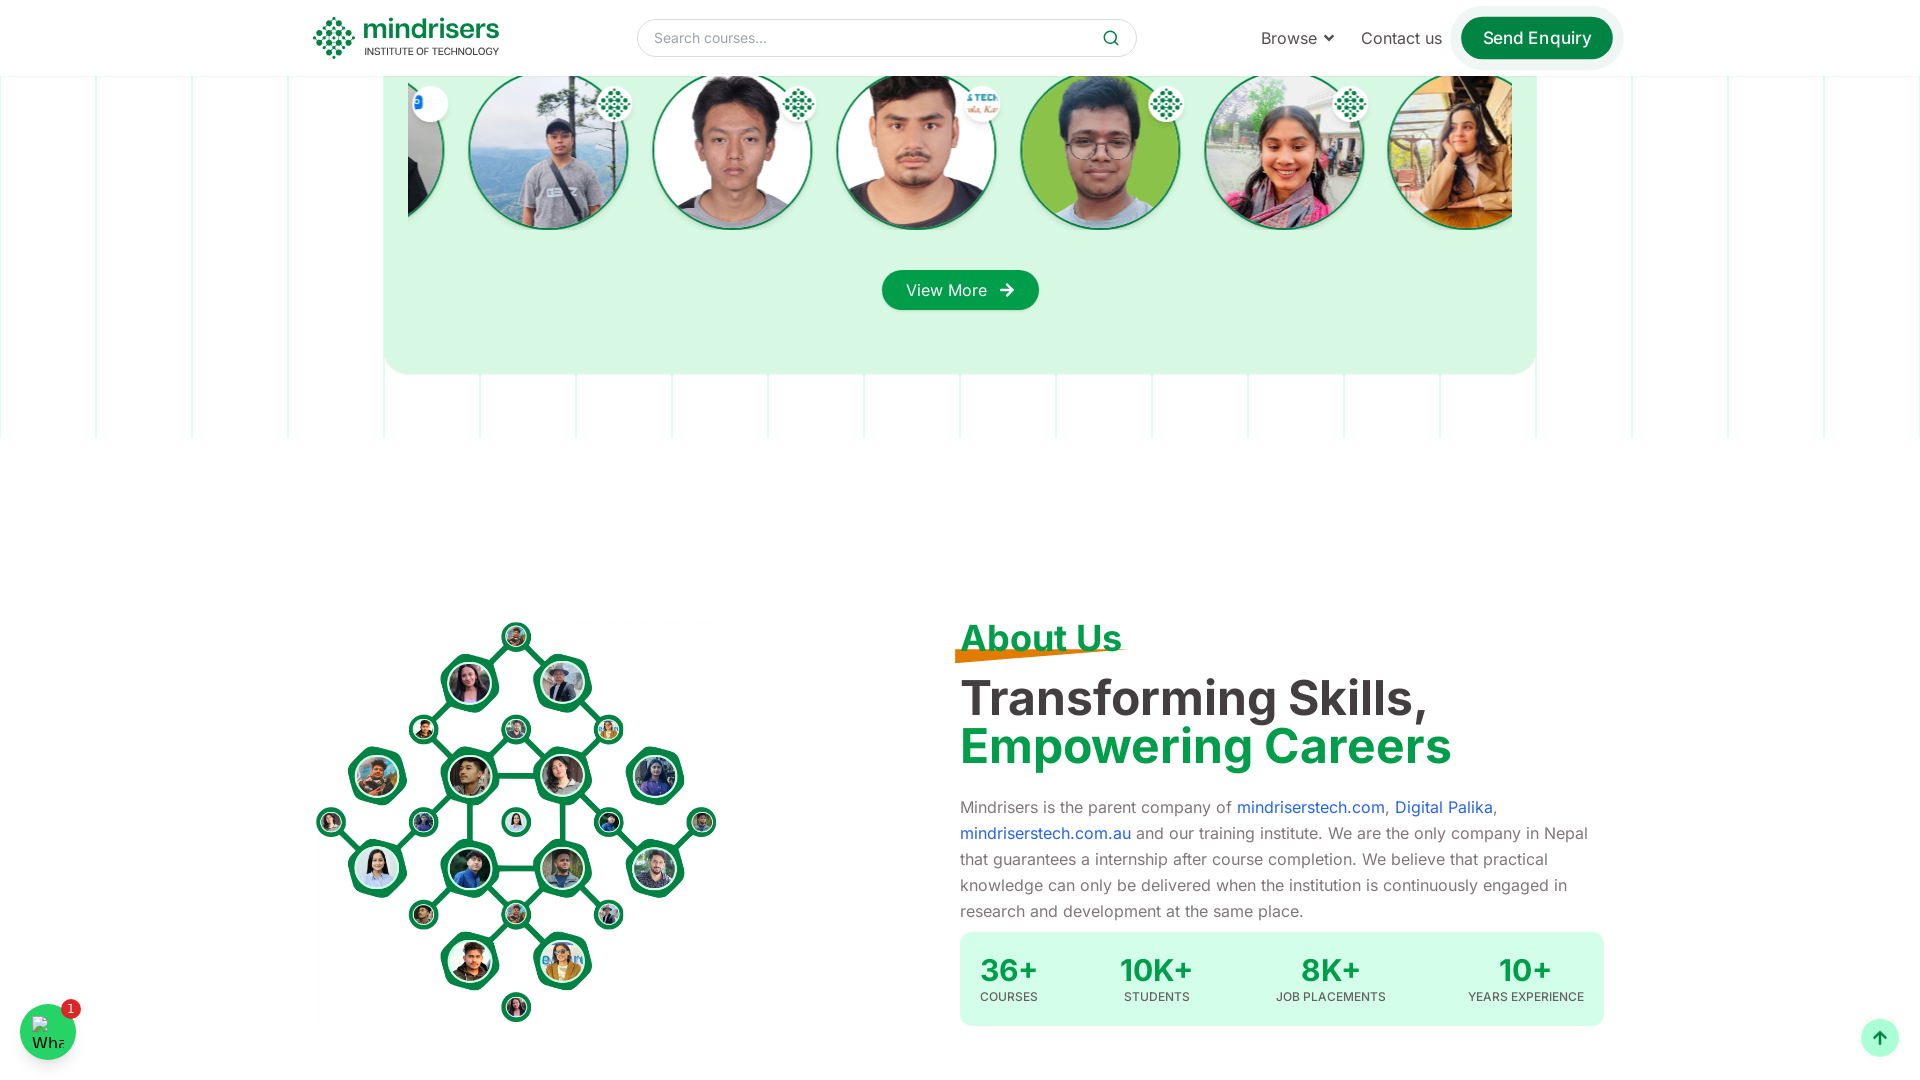

Scrolled down by 1000px (iteration 4/6)
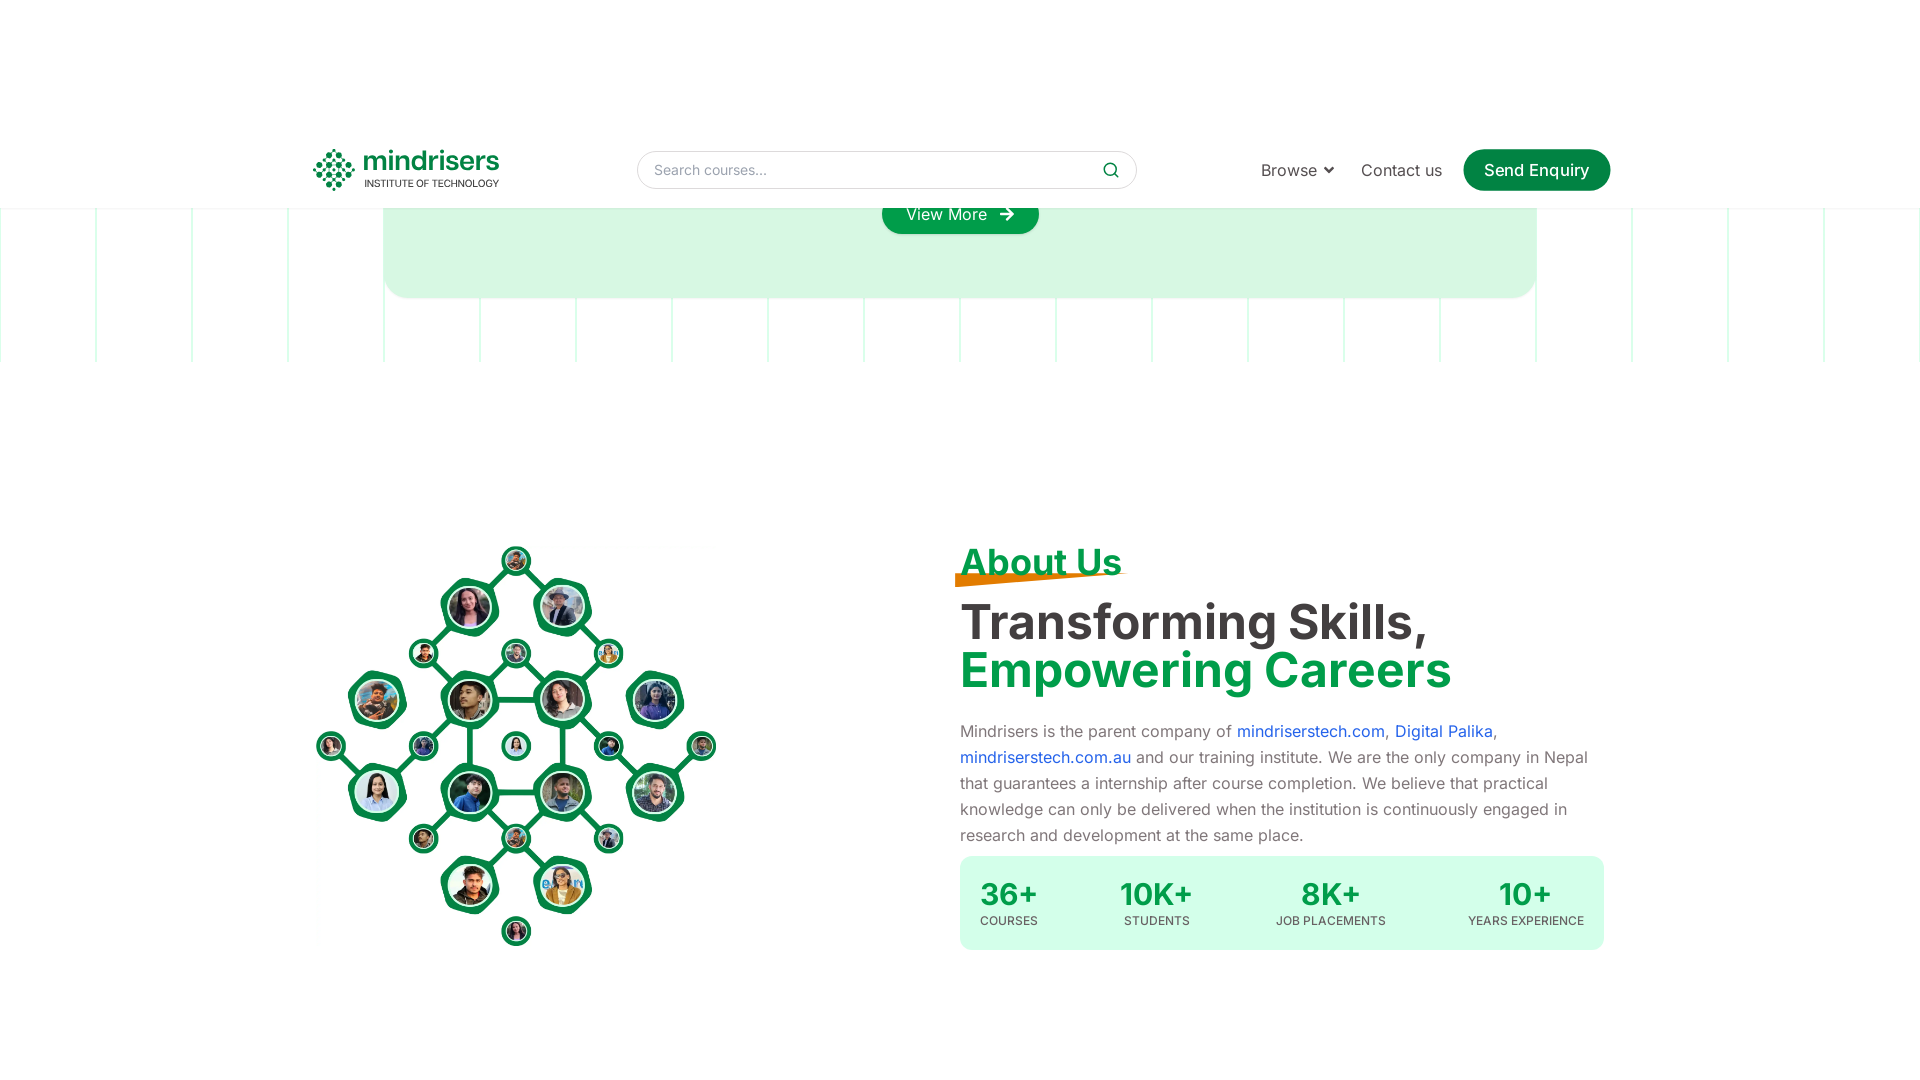

Waited 1 second for content to load after scroll
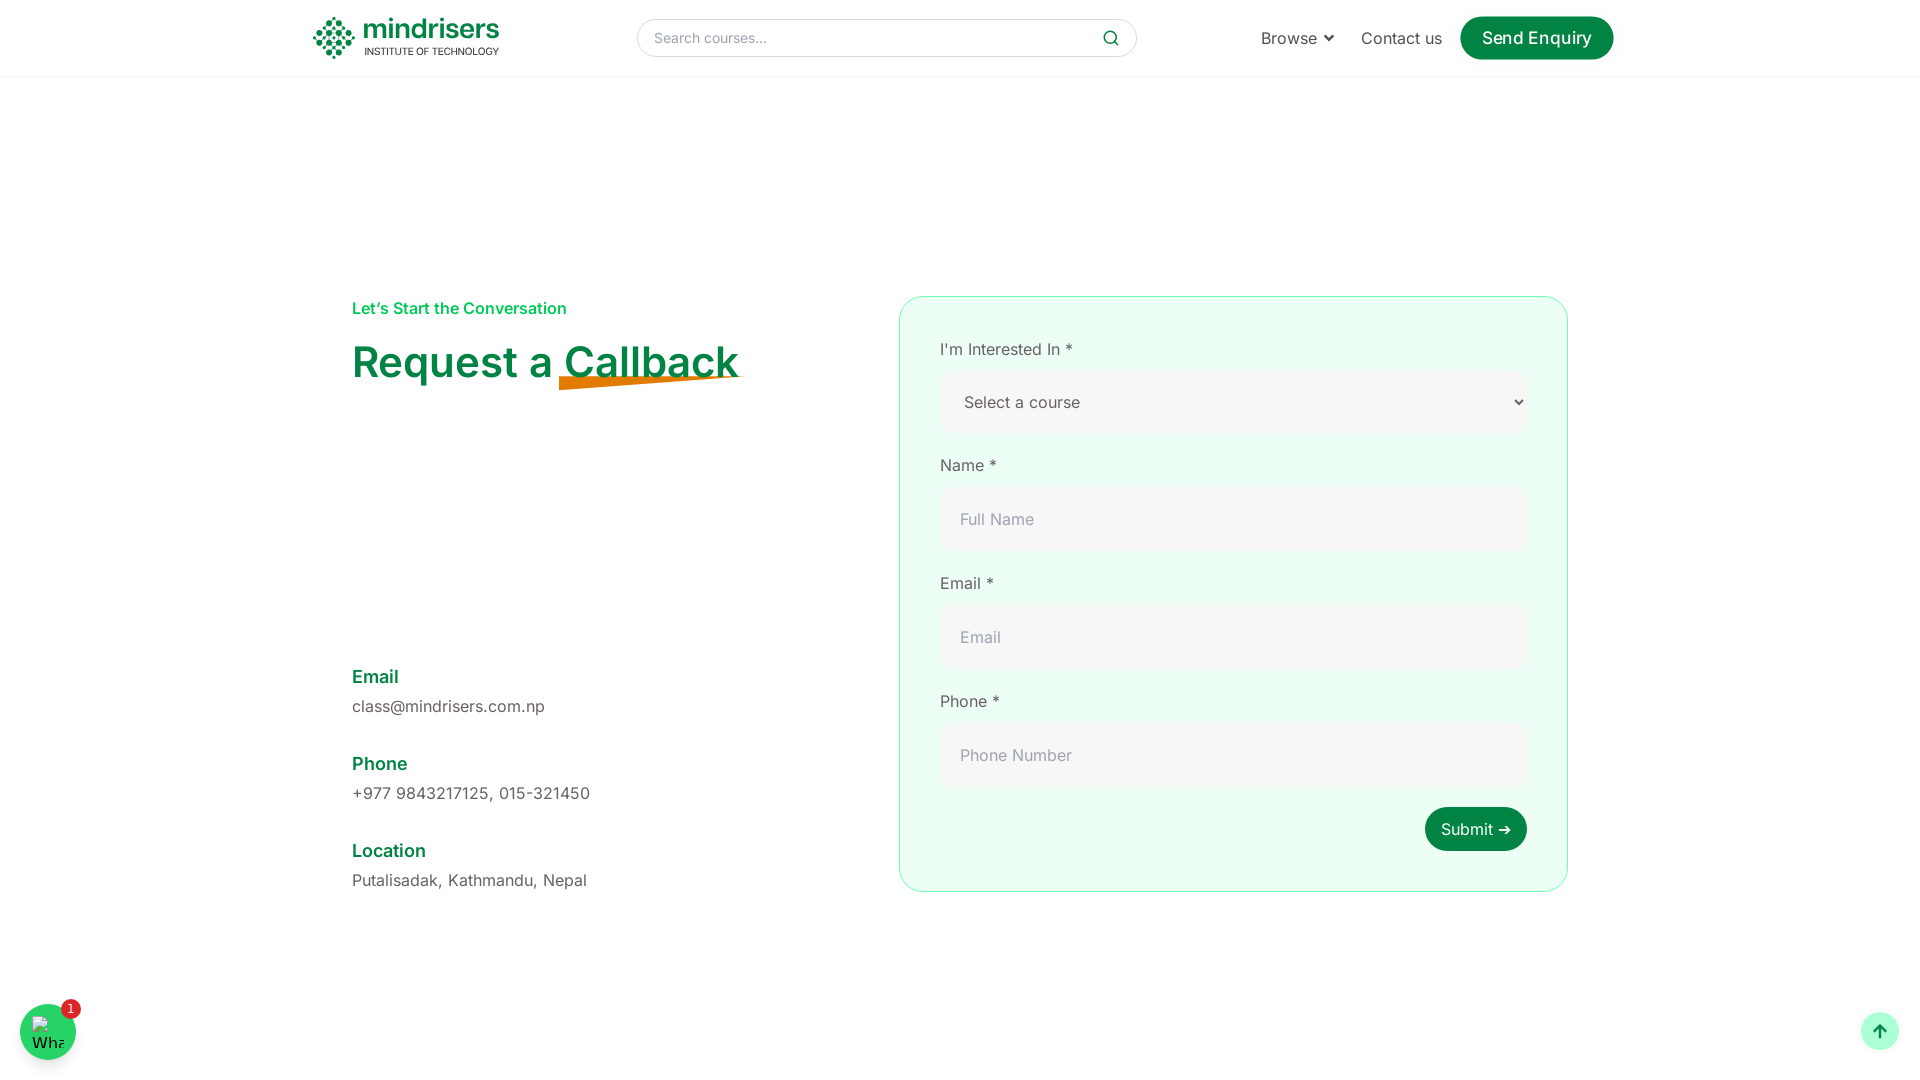

Scrolled down by 1000px (iteration 5/6)
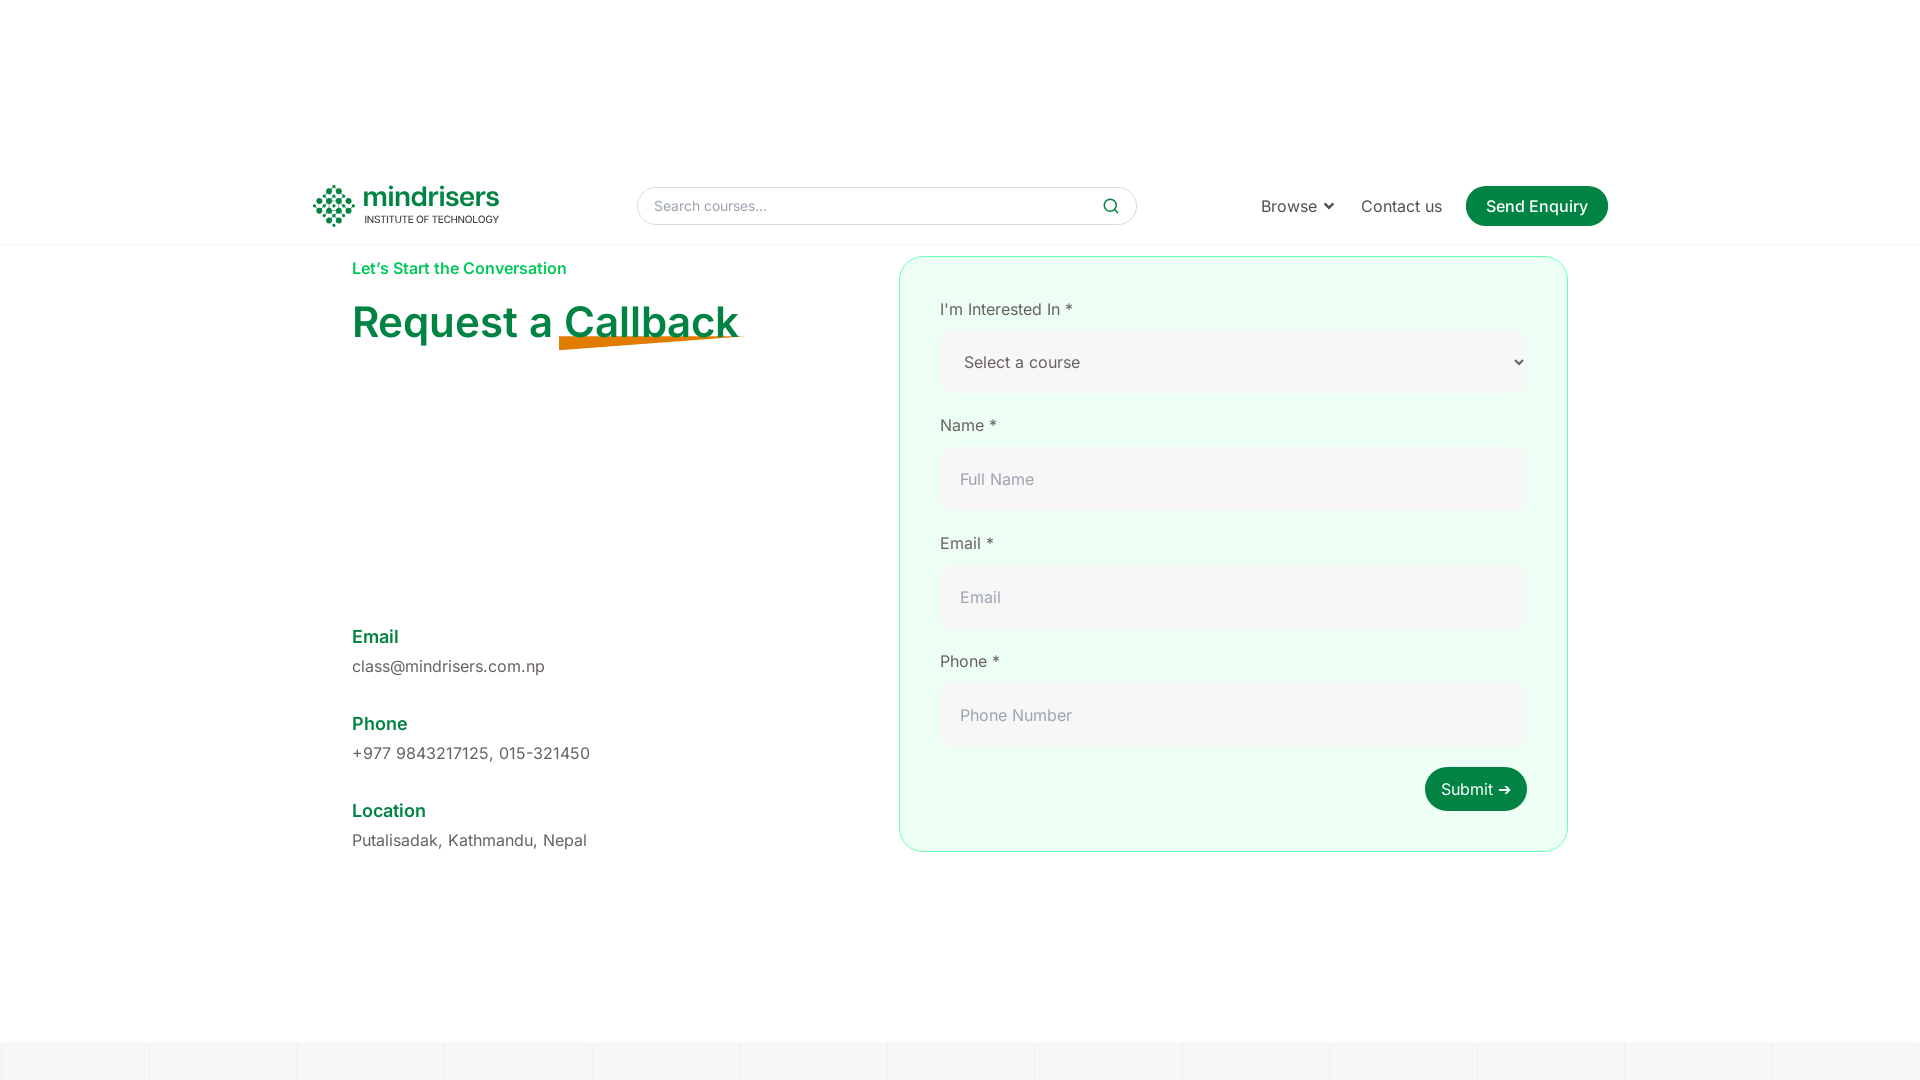

Waited 1 second for content to load after scroll
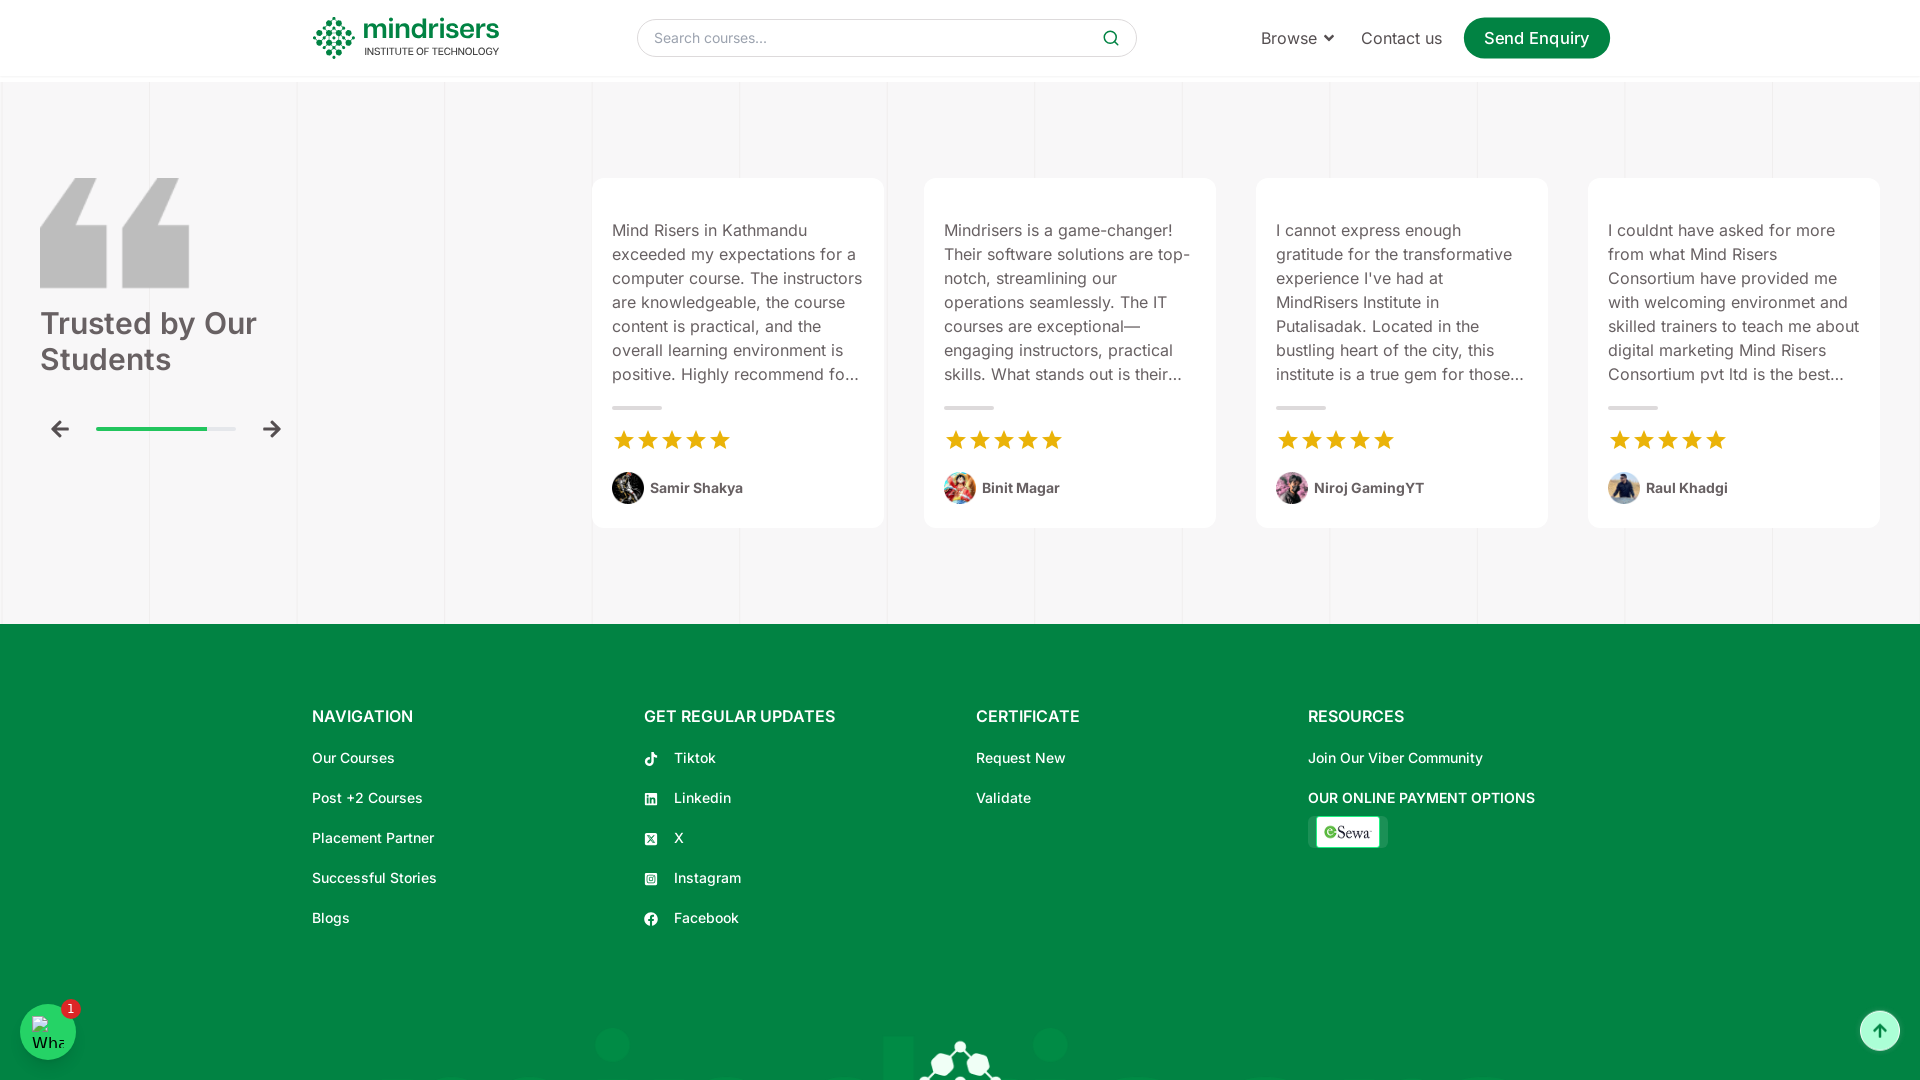

Scrolled down by 1000px (iteration 6/6)
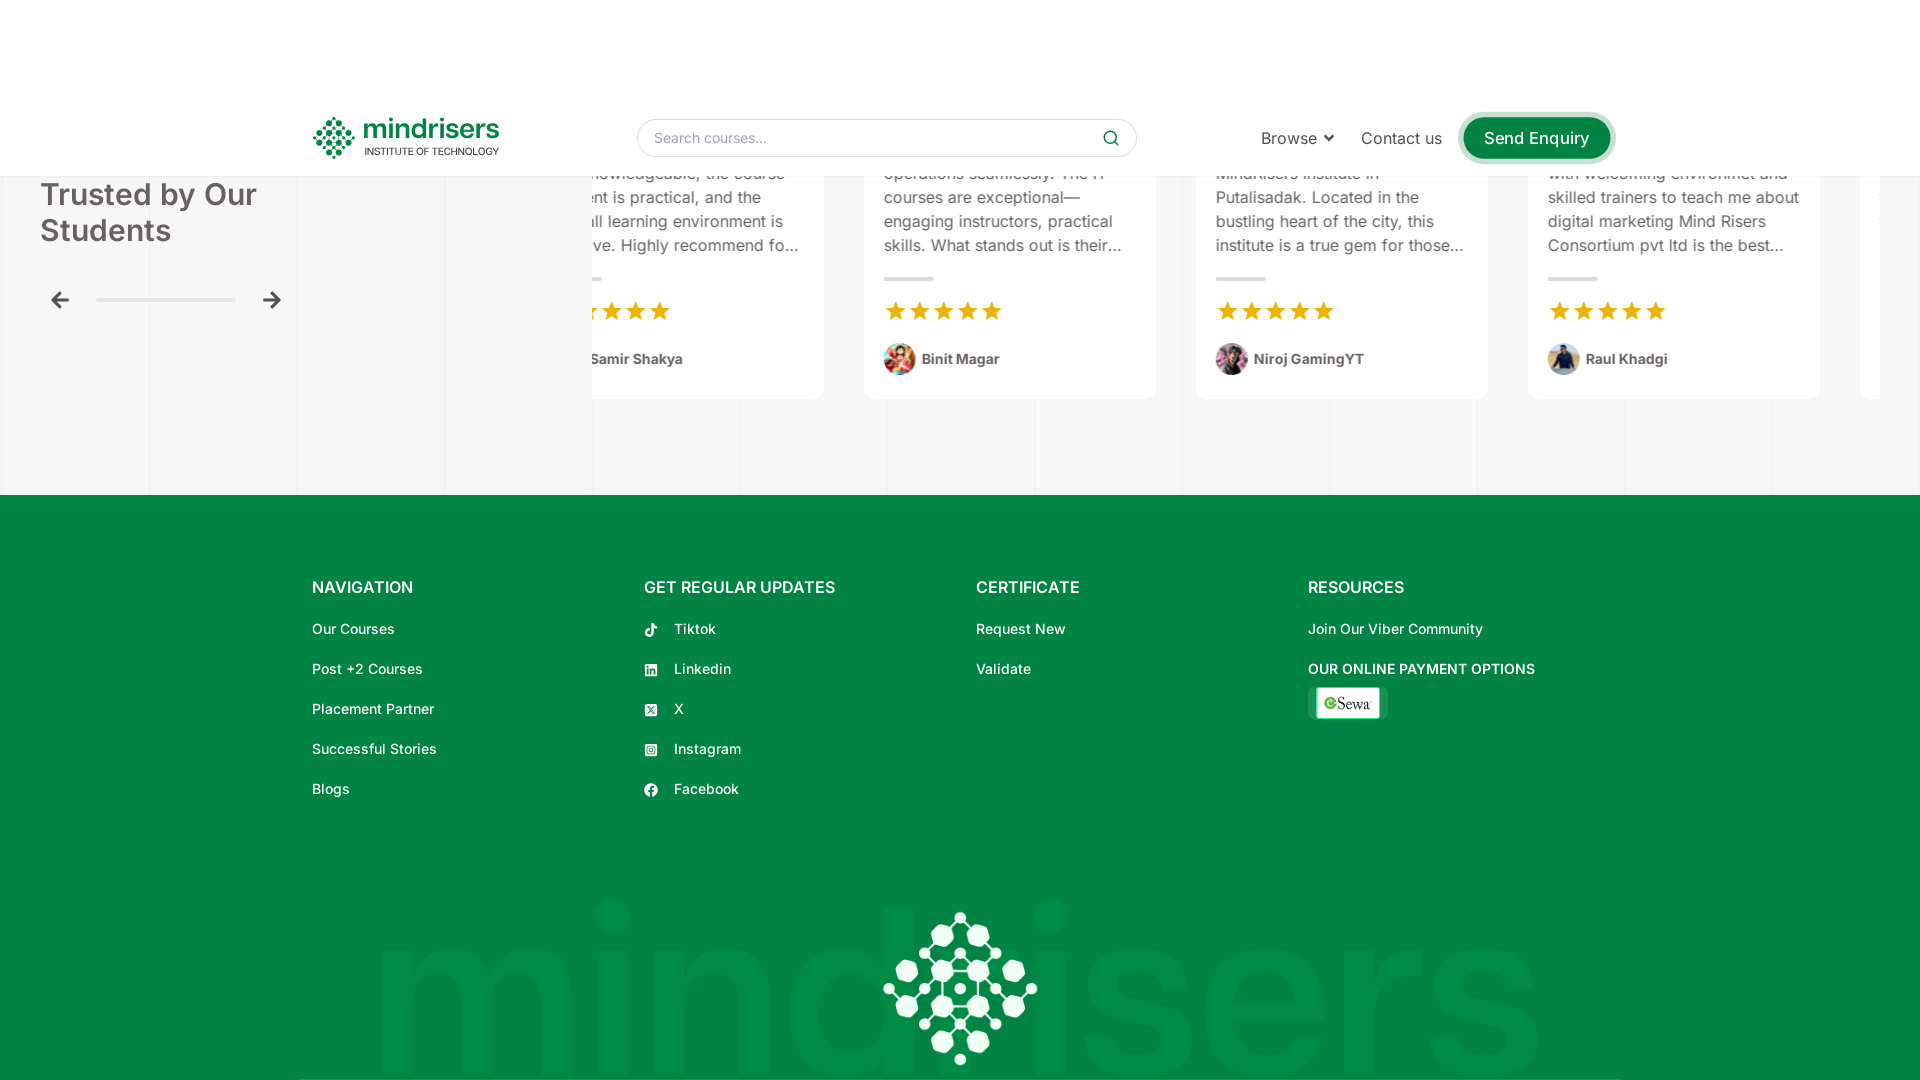

Waited 1 second for content to load after scroll
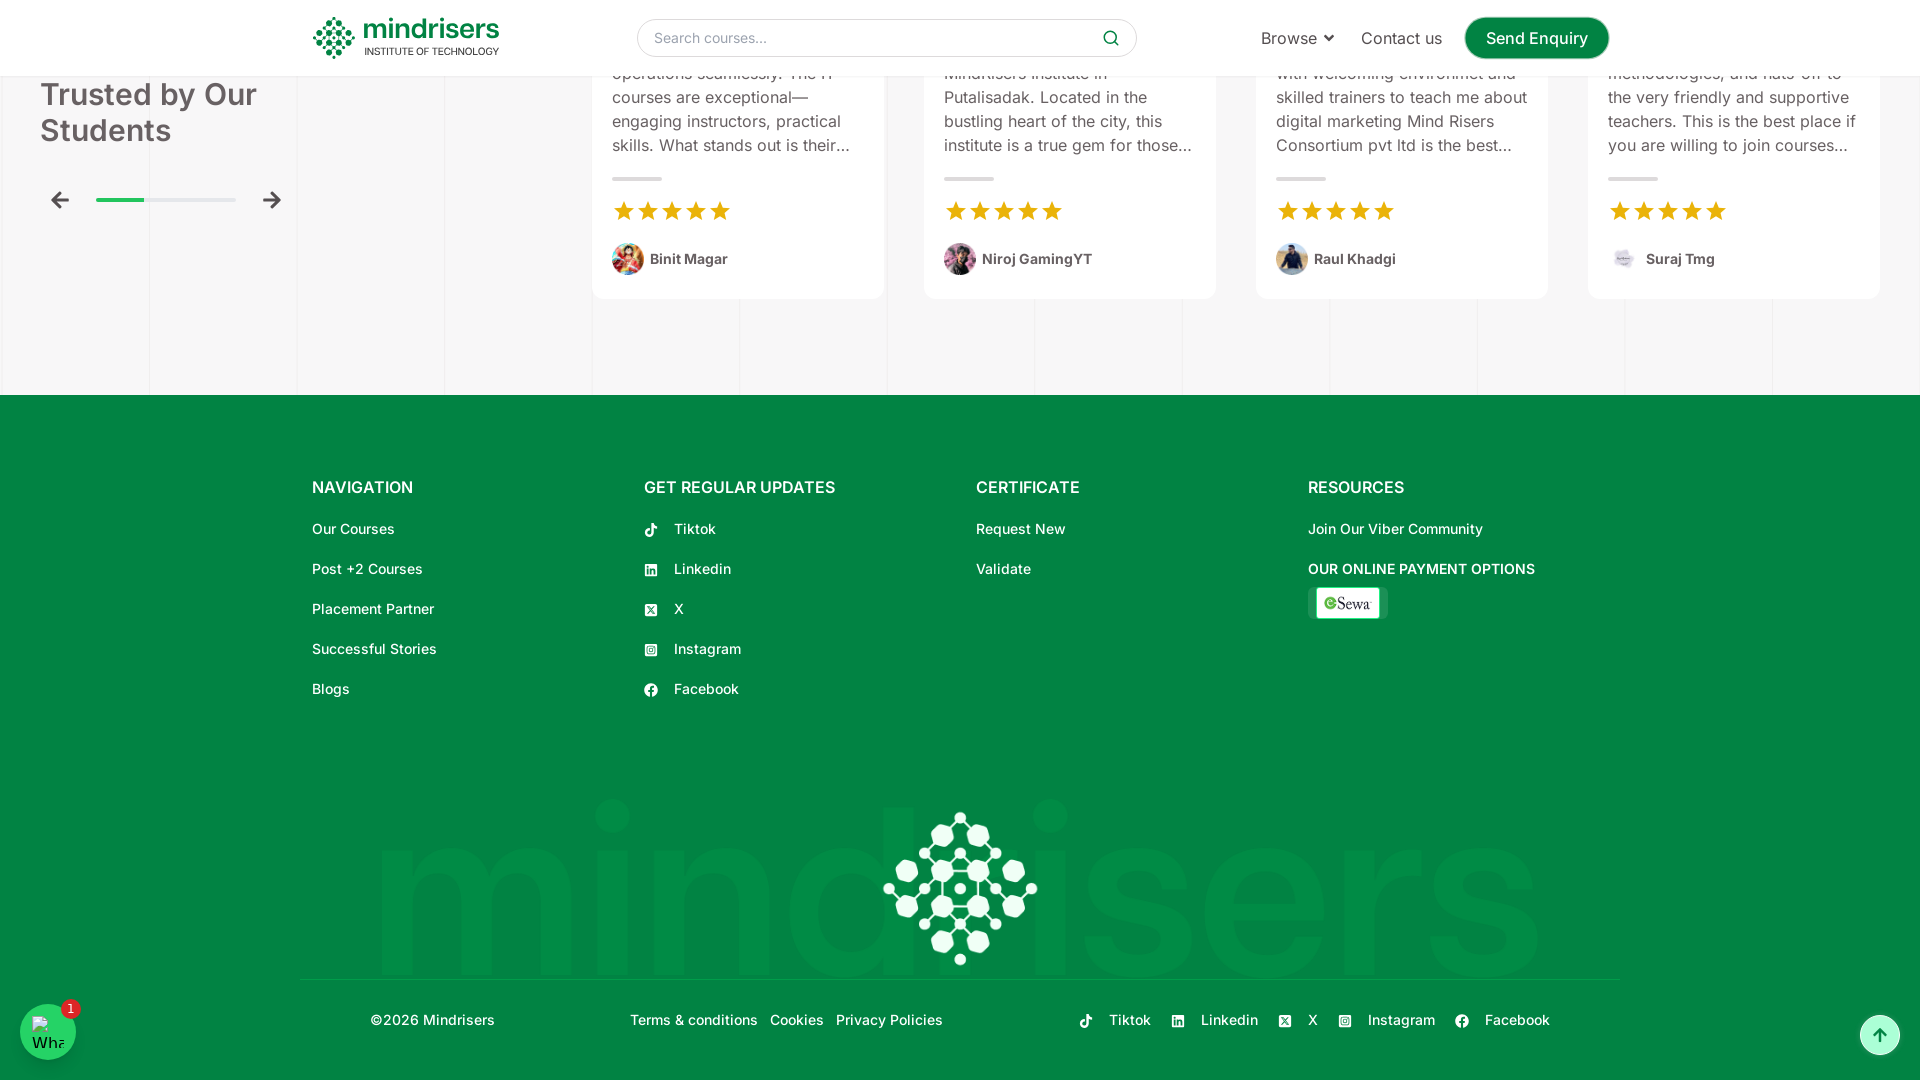

Retrieved page title: 'Best IT Training Institute in kathmandu, Nepal | Mindrisers Institute of Technology'
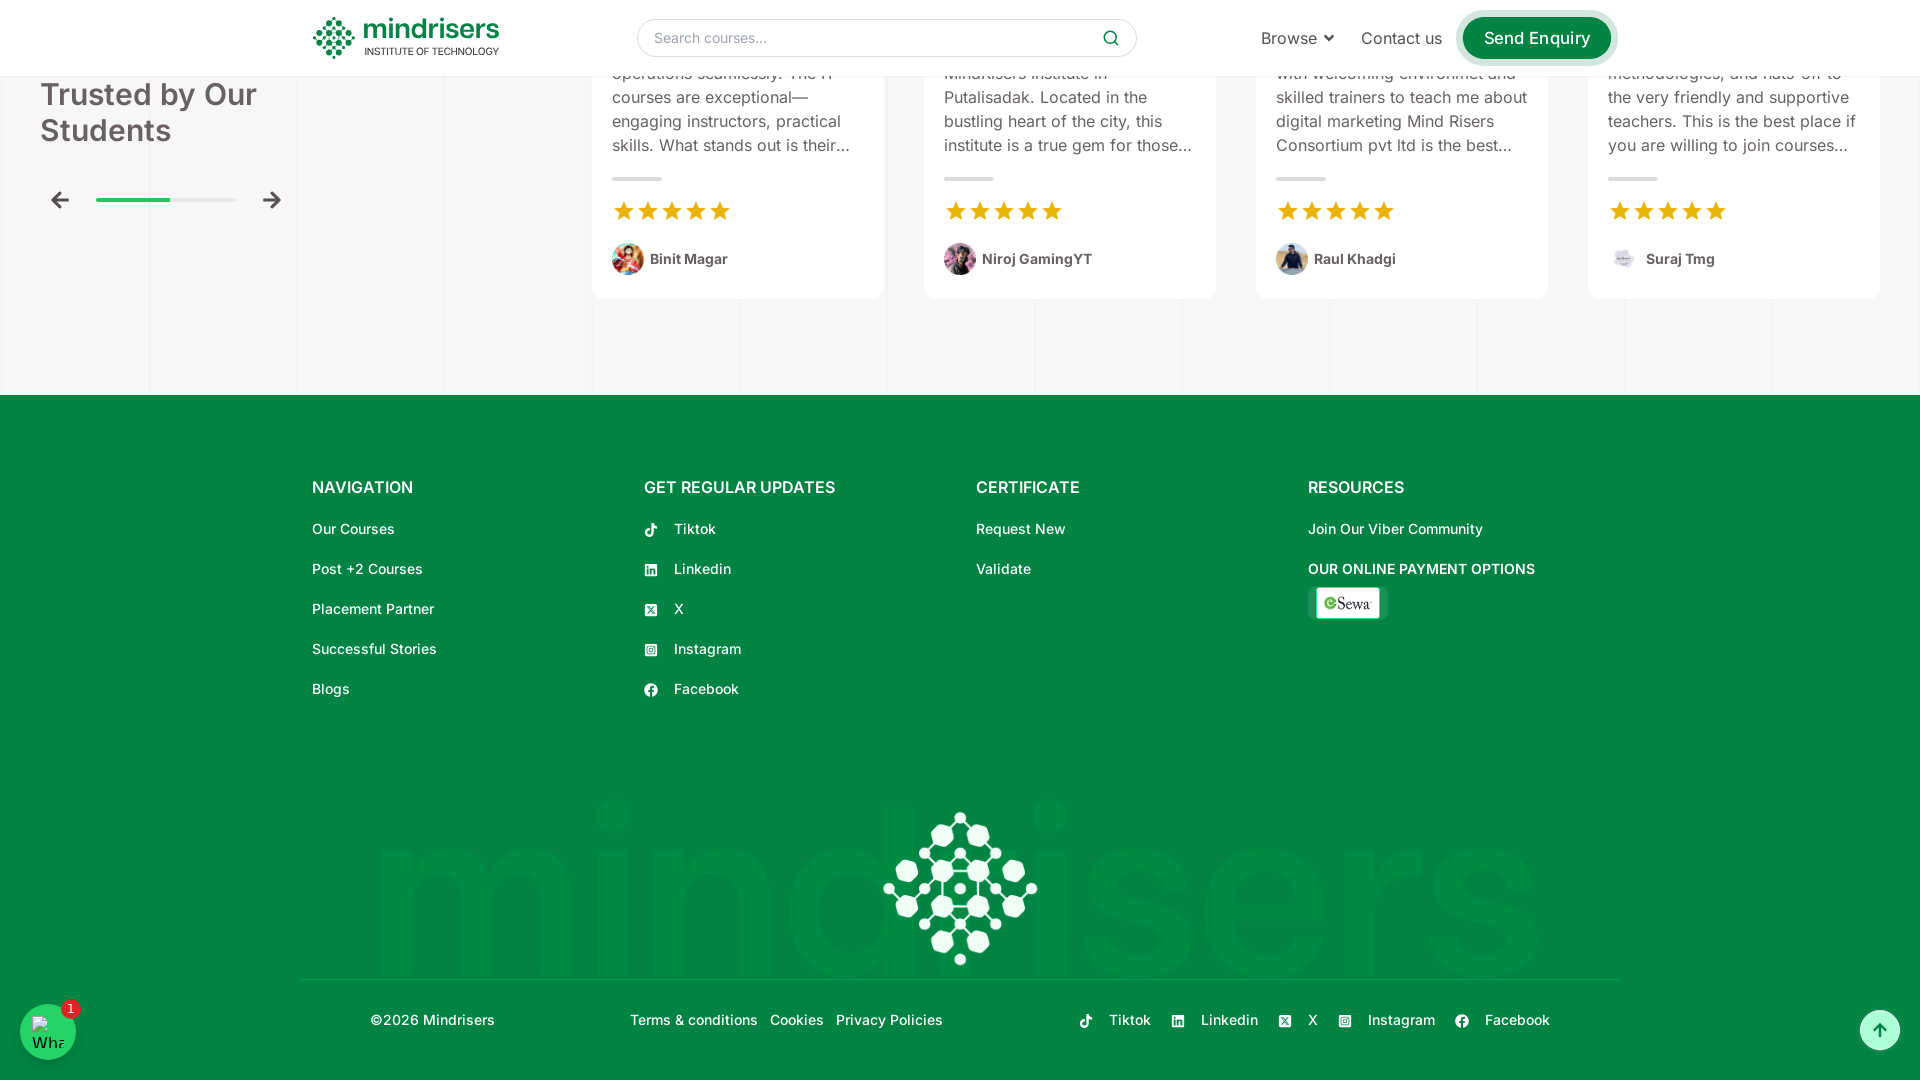

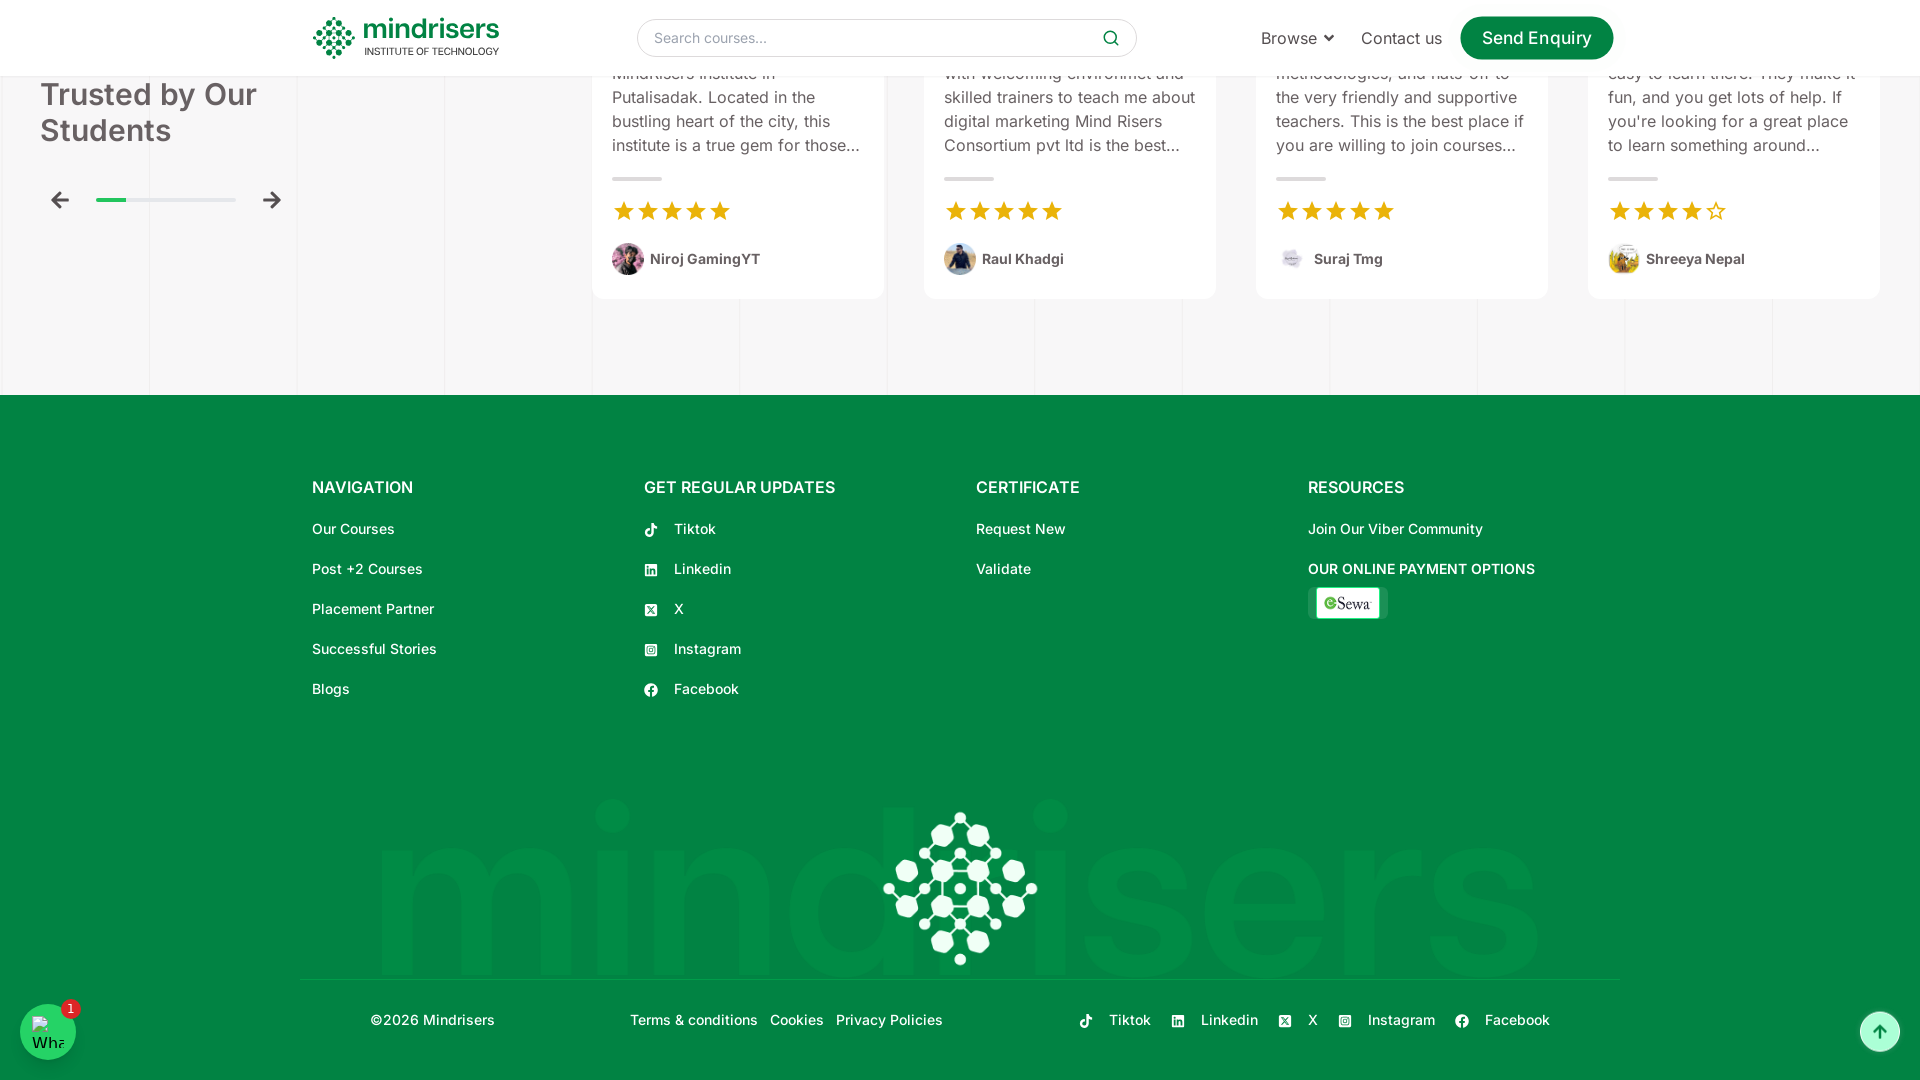